Tests double-click functionality to display a confirmation message

Starting URL: https://automationfc.github.io/basic-form/index.html

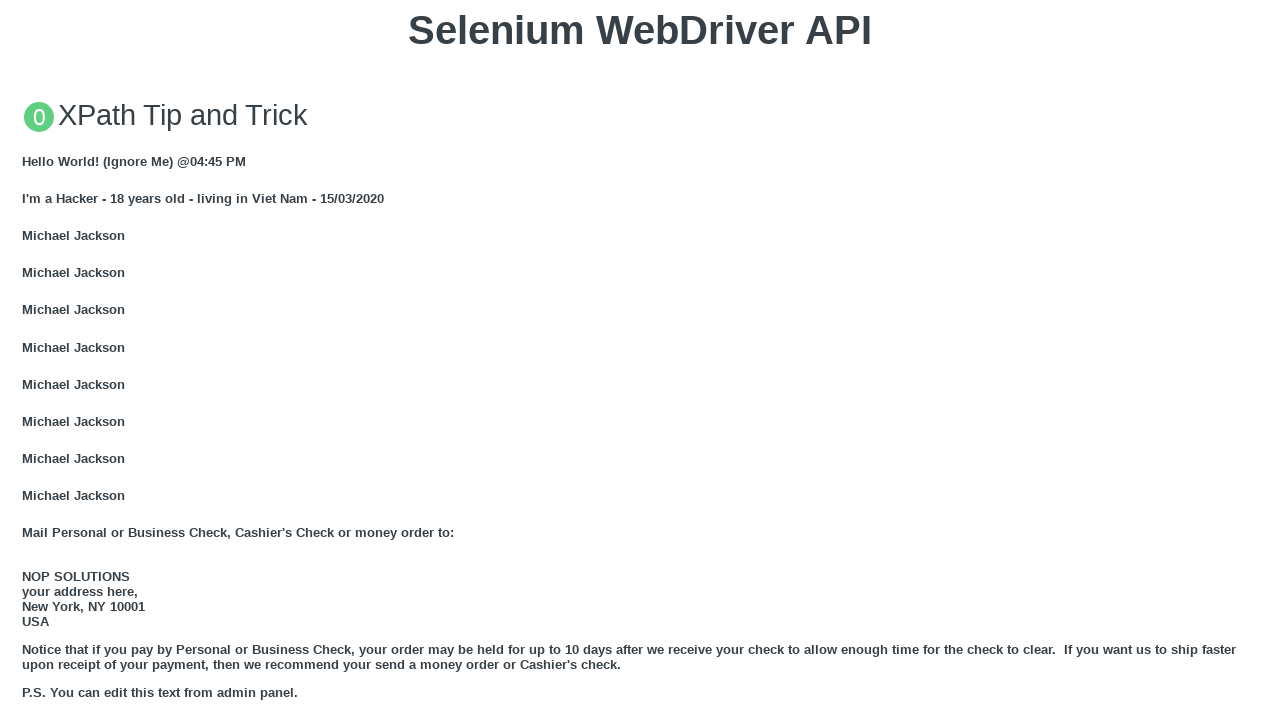

Double-clicked the 'Double click me' button at (640, 361) on xpath=//button[text()='Double click me']
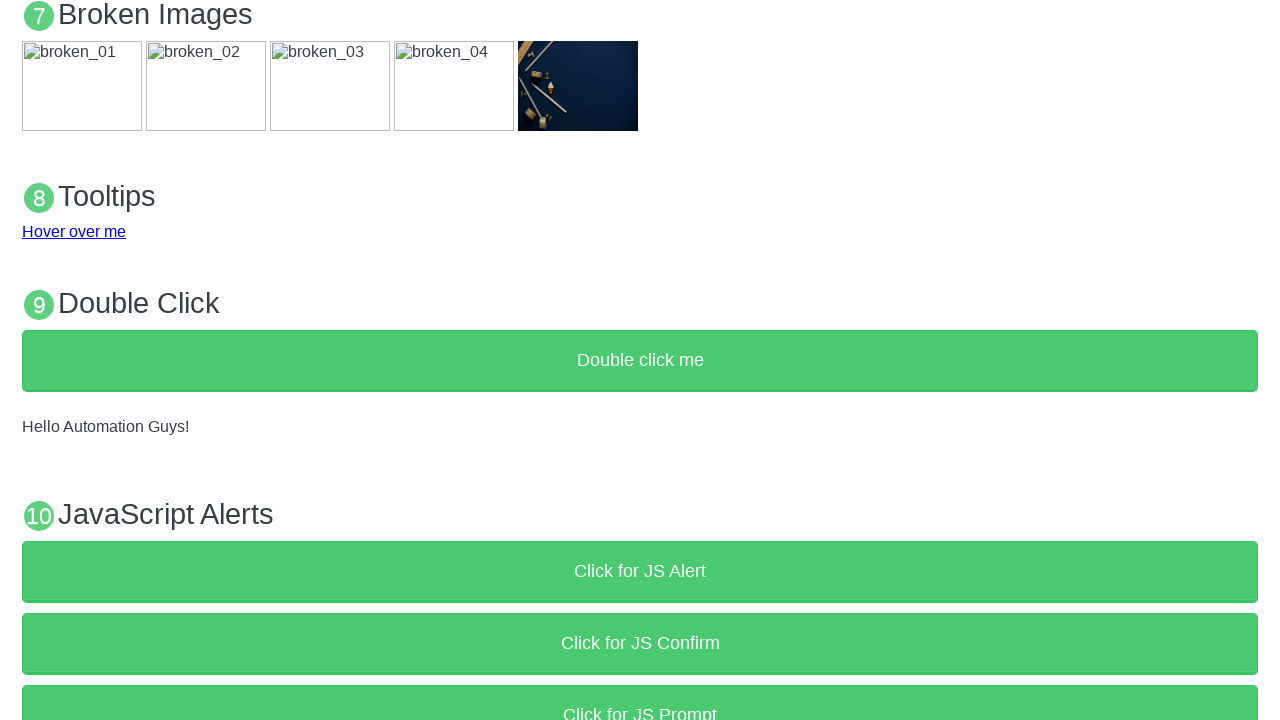

Waited 3 seconds for confirmation message to appear
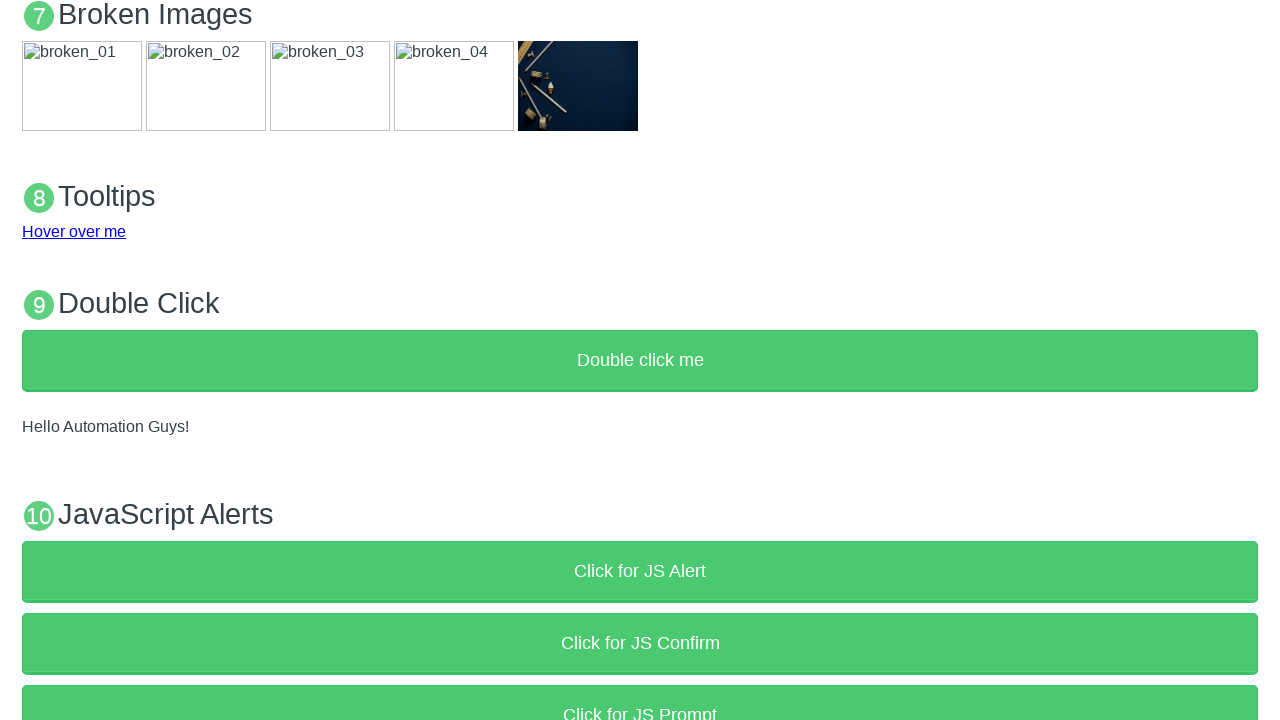

Verified confirmation message 'Hello Automation Guys!' is displayed
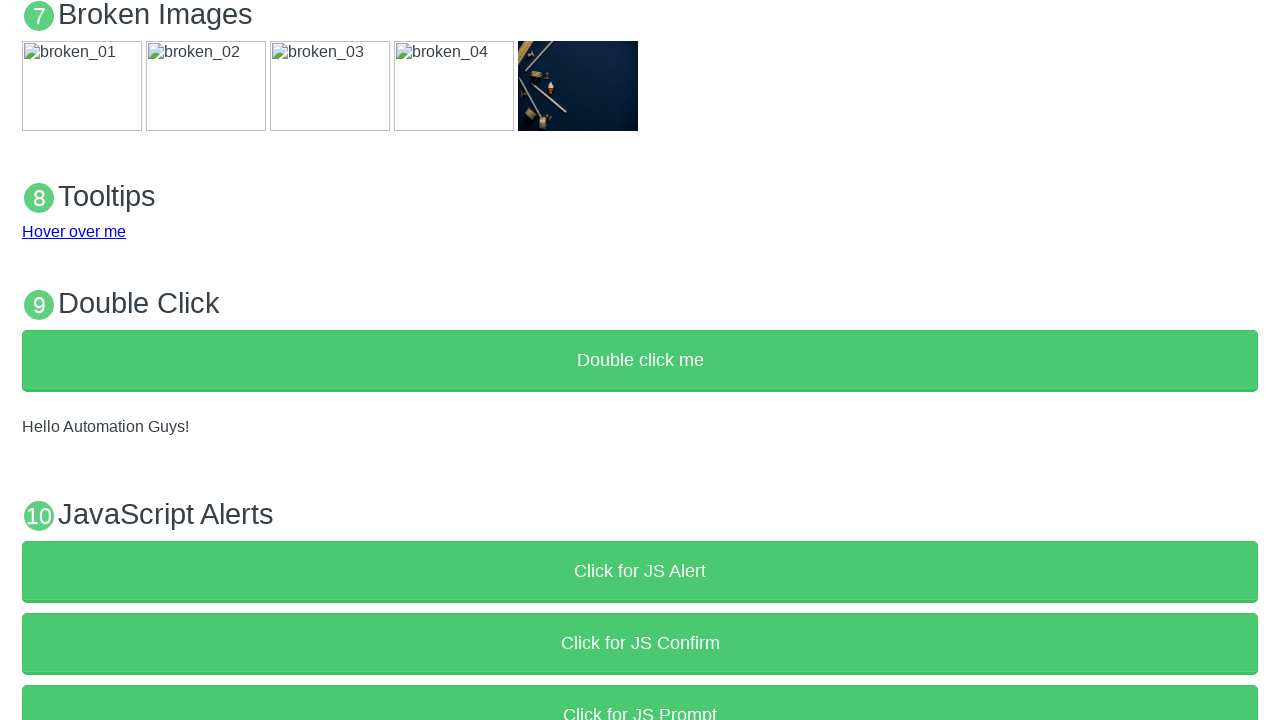

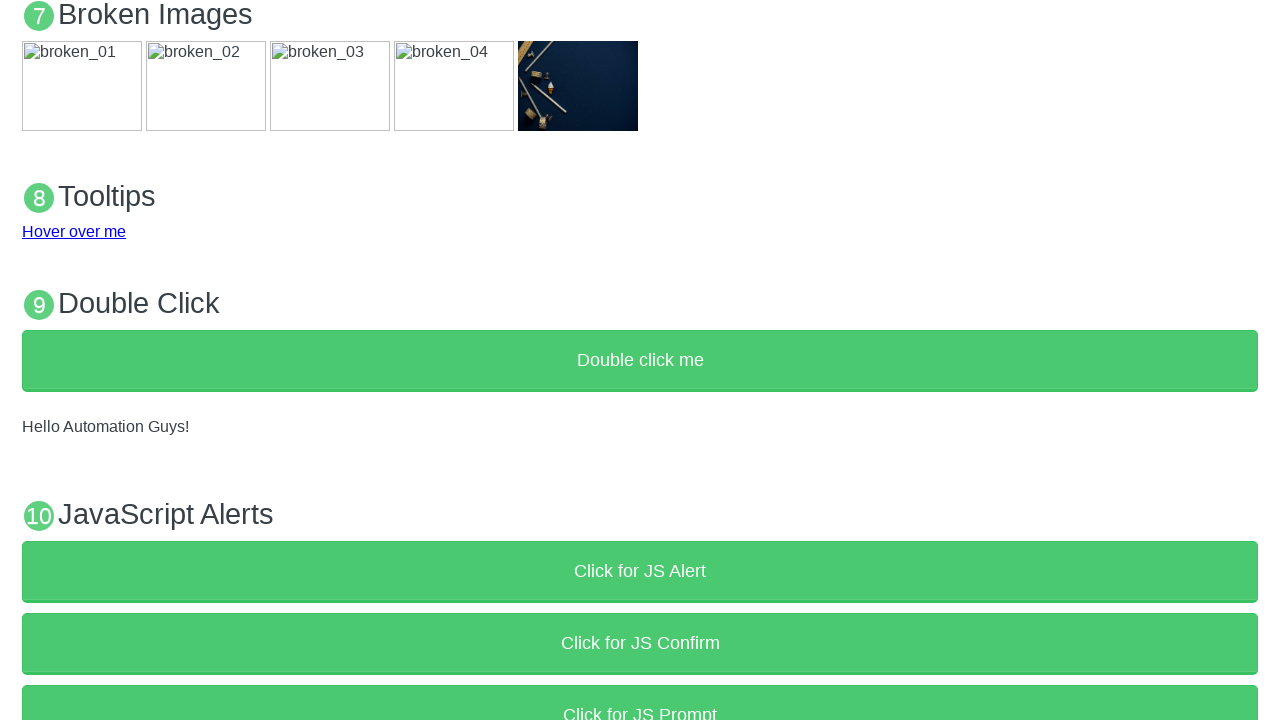